Tests dynamic page loading by clicking a Start button, waiting for a loading bar to complete, and verifying that the finish text "Hello World!" appears

Starting URL: http://the-internet.herokuapp.com/dynamic_loading/2

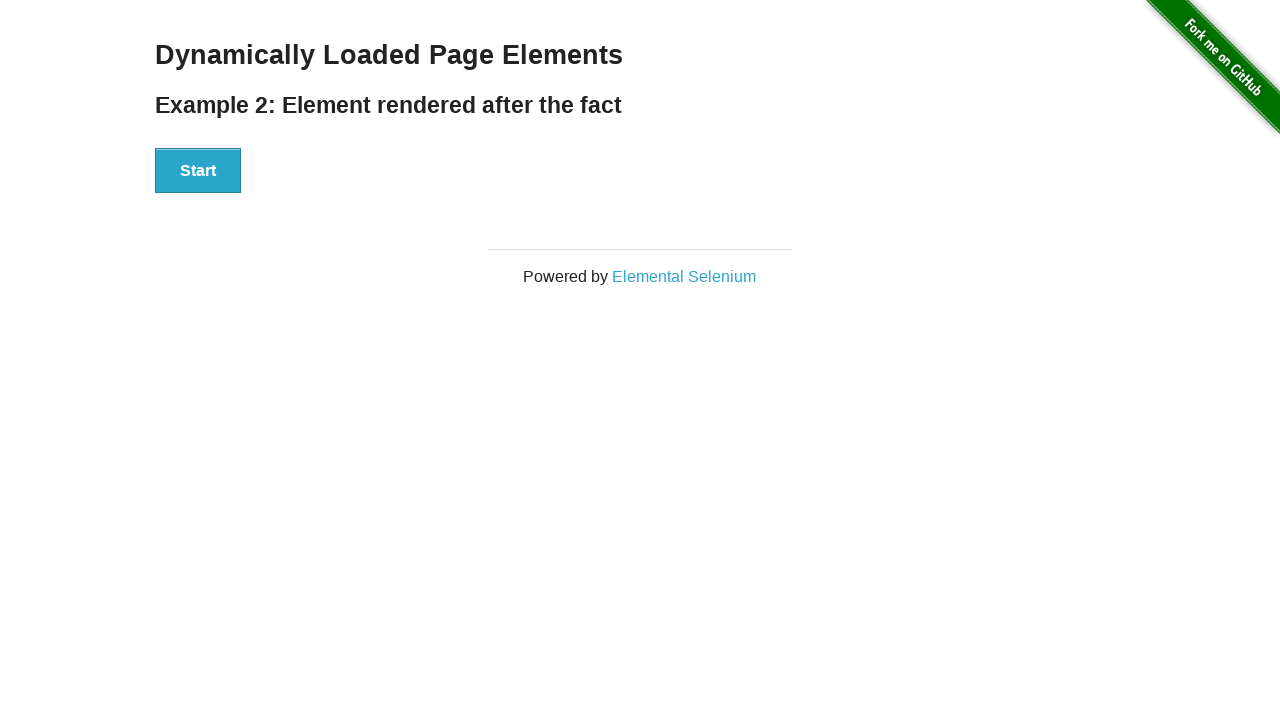

Clicked the Start button to trigger dynamic loading at (198, 171) on #start button
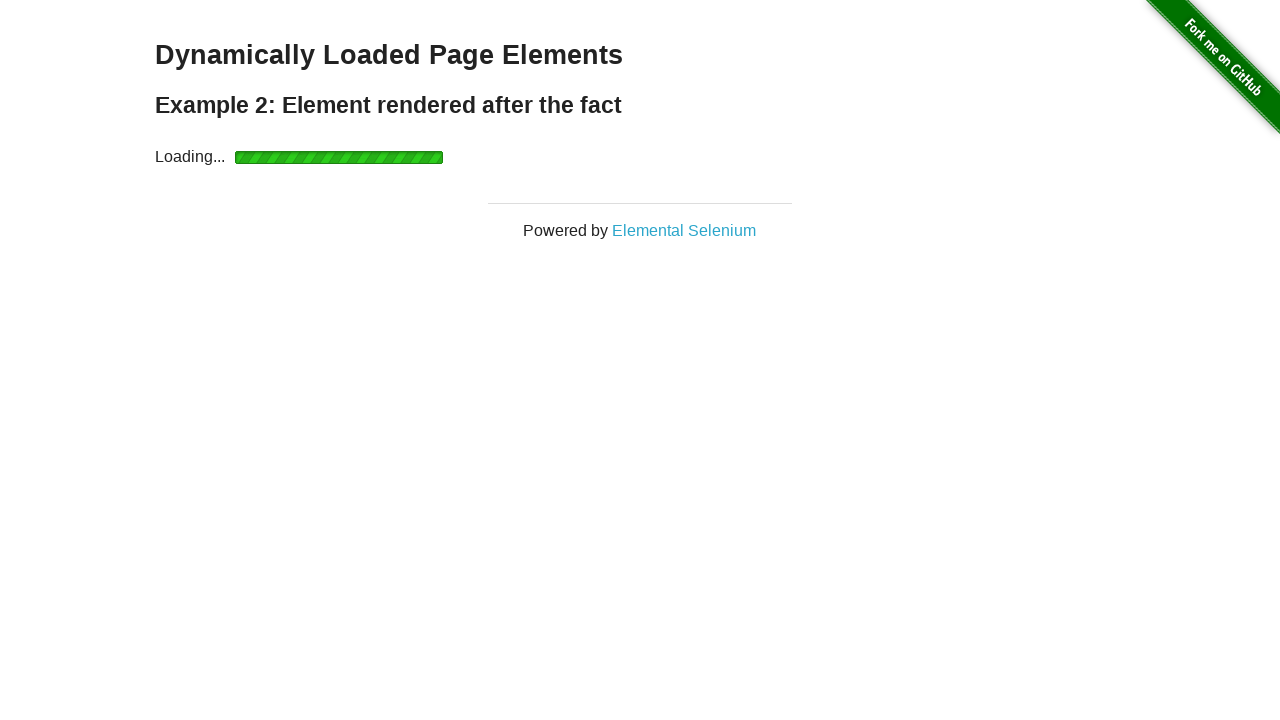

Waited for loading to complete and finish element to become visible
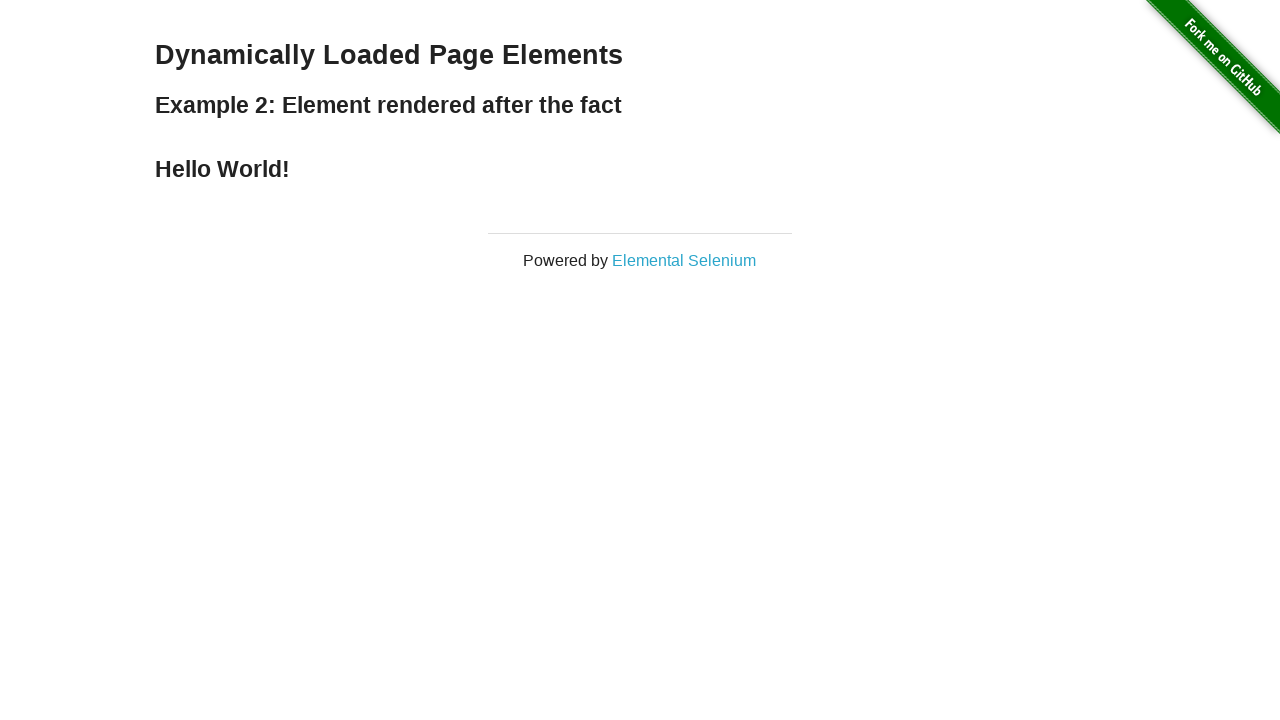

Verified that 'Hello World!' finish text is displayed
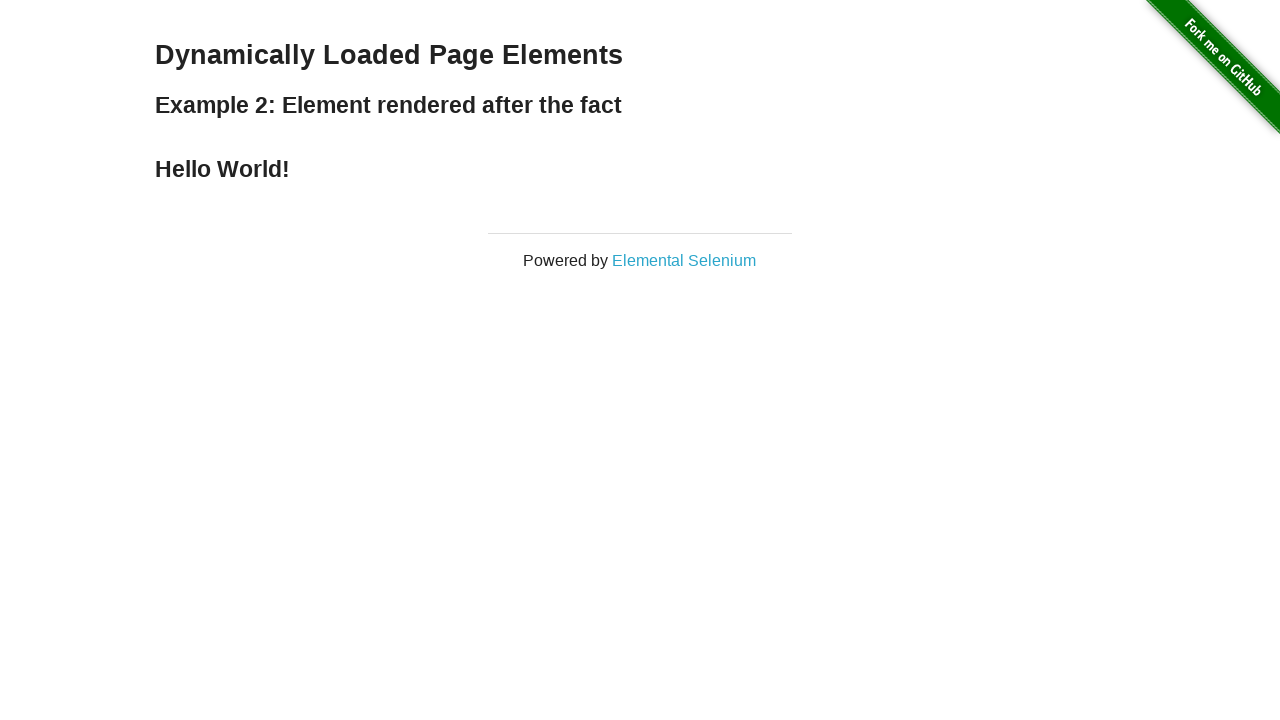

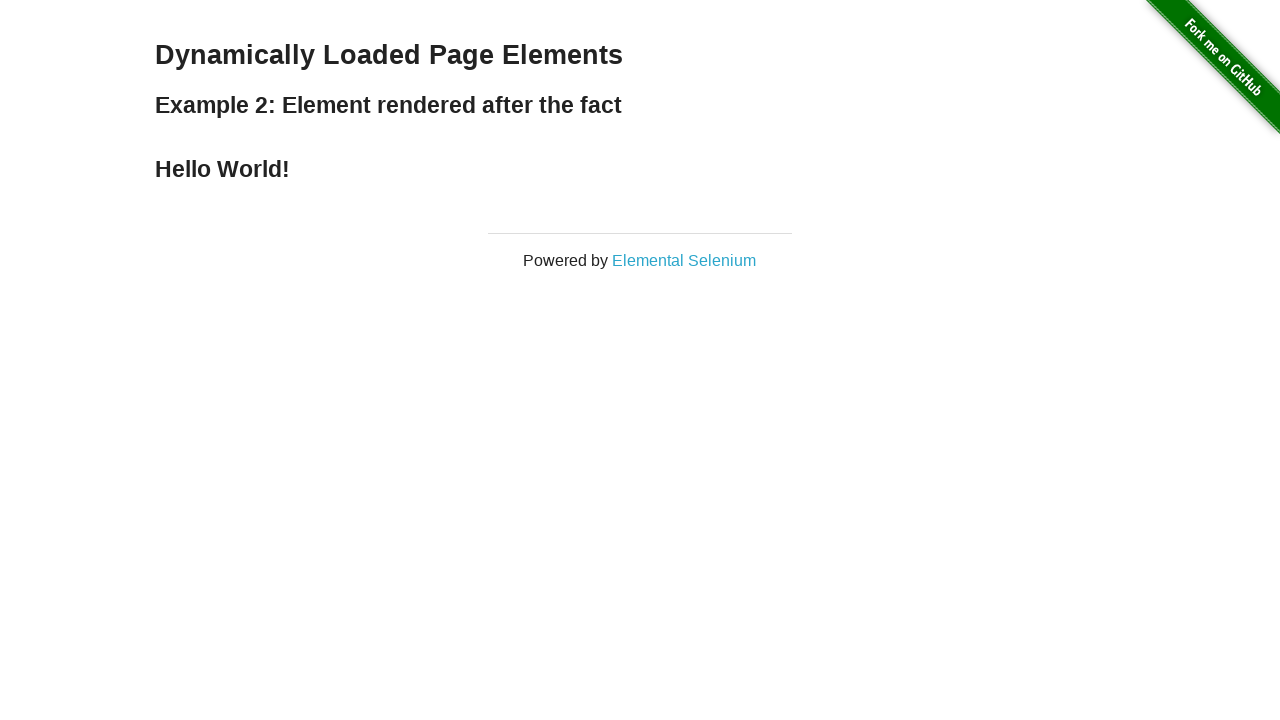